Tests keyboard key press functionality by sending SPACE and TAB keys to a page and verifying the displayed result text confirms which key was pressed.

Starting URL: http://the-internet.herokuapp.com/key_presses

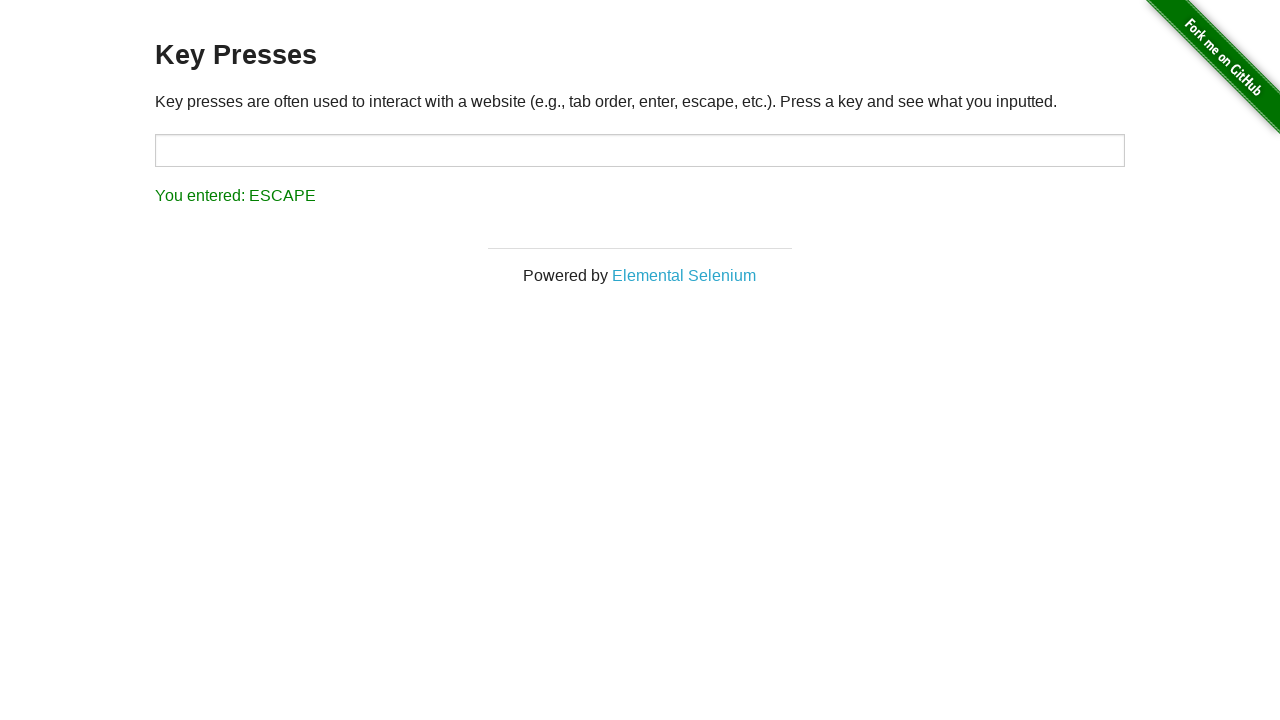

Pressed SPACE key on the example element on .example
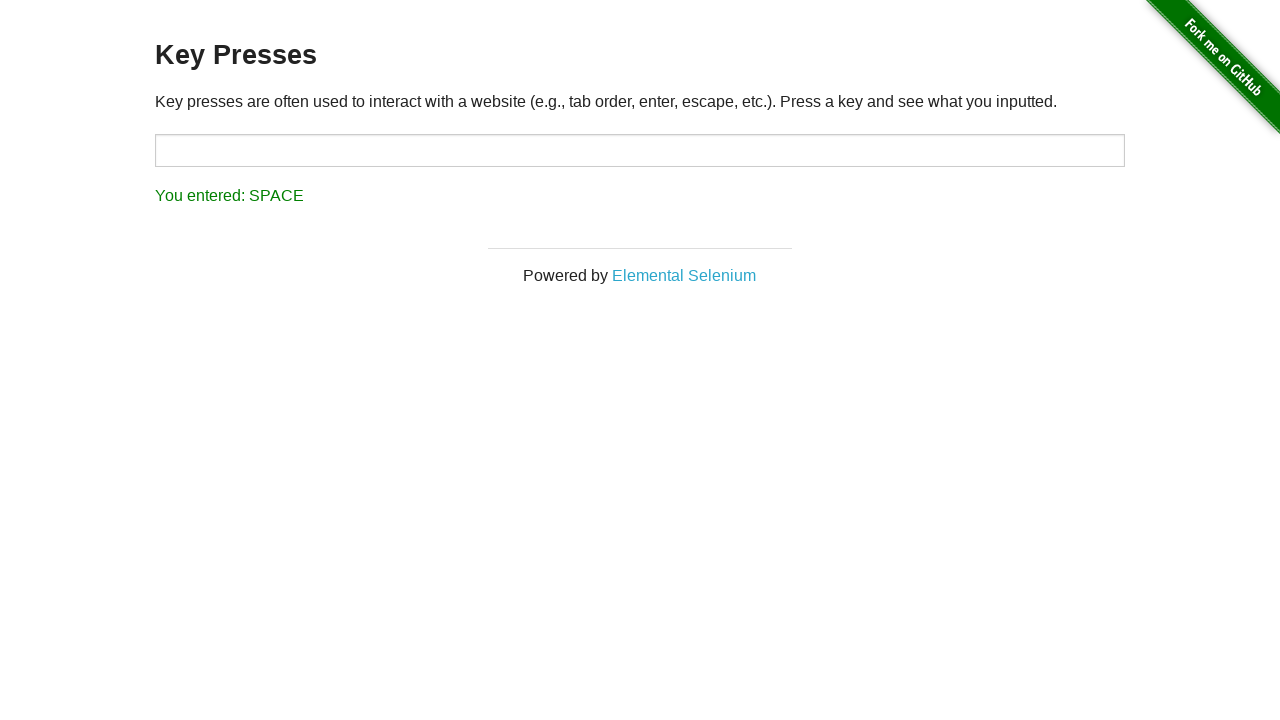

Retrieved result text after SPACE key press
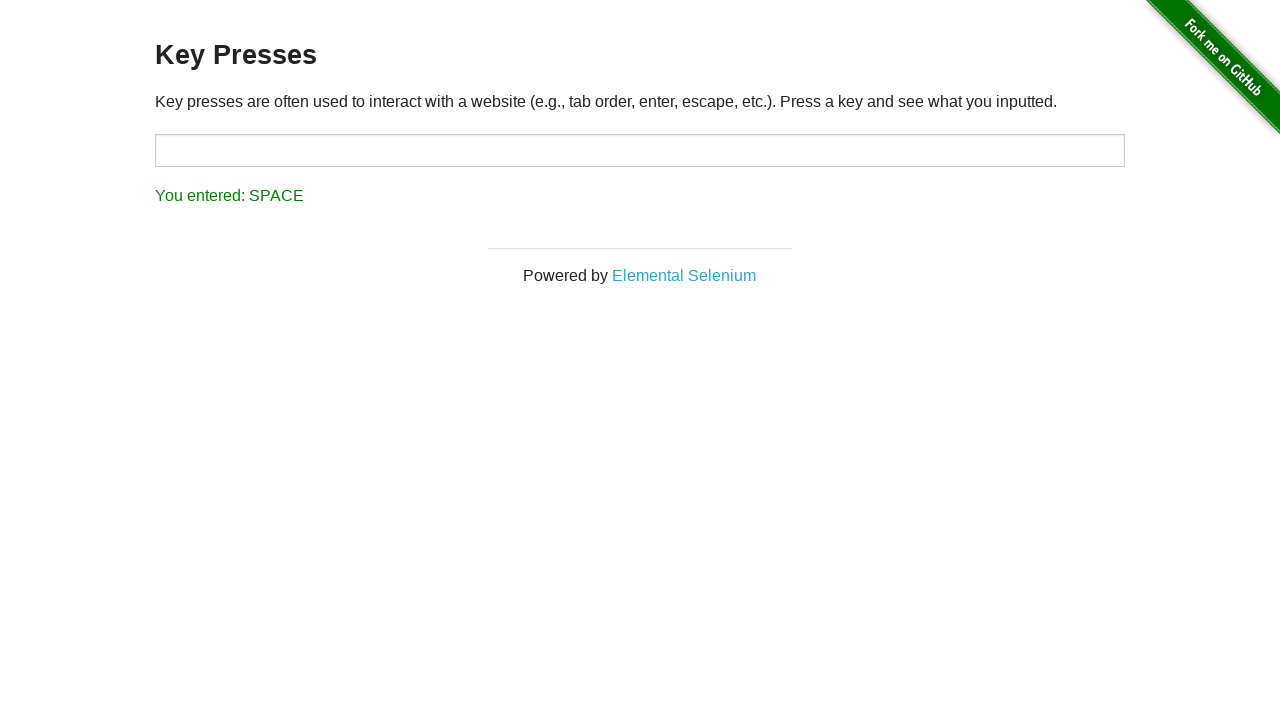

Verified result confirms SPACE key was pressed
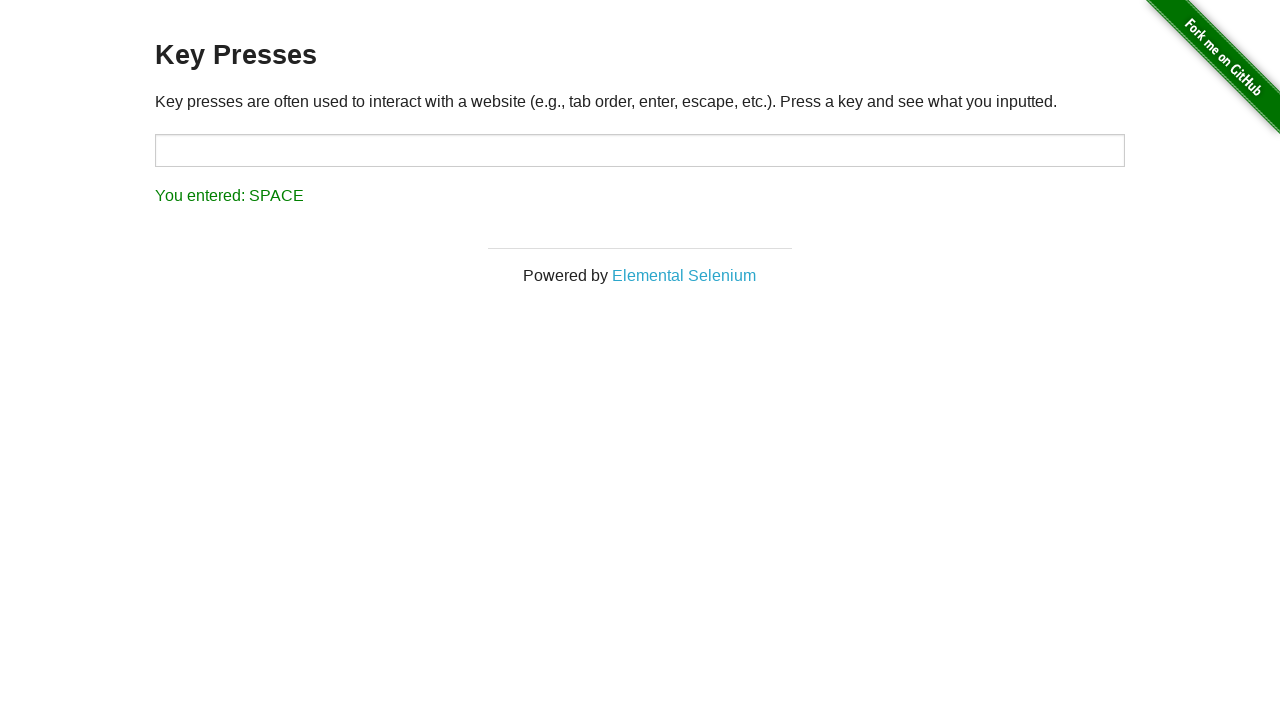

Pressed TAB key using keyboard
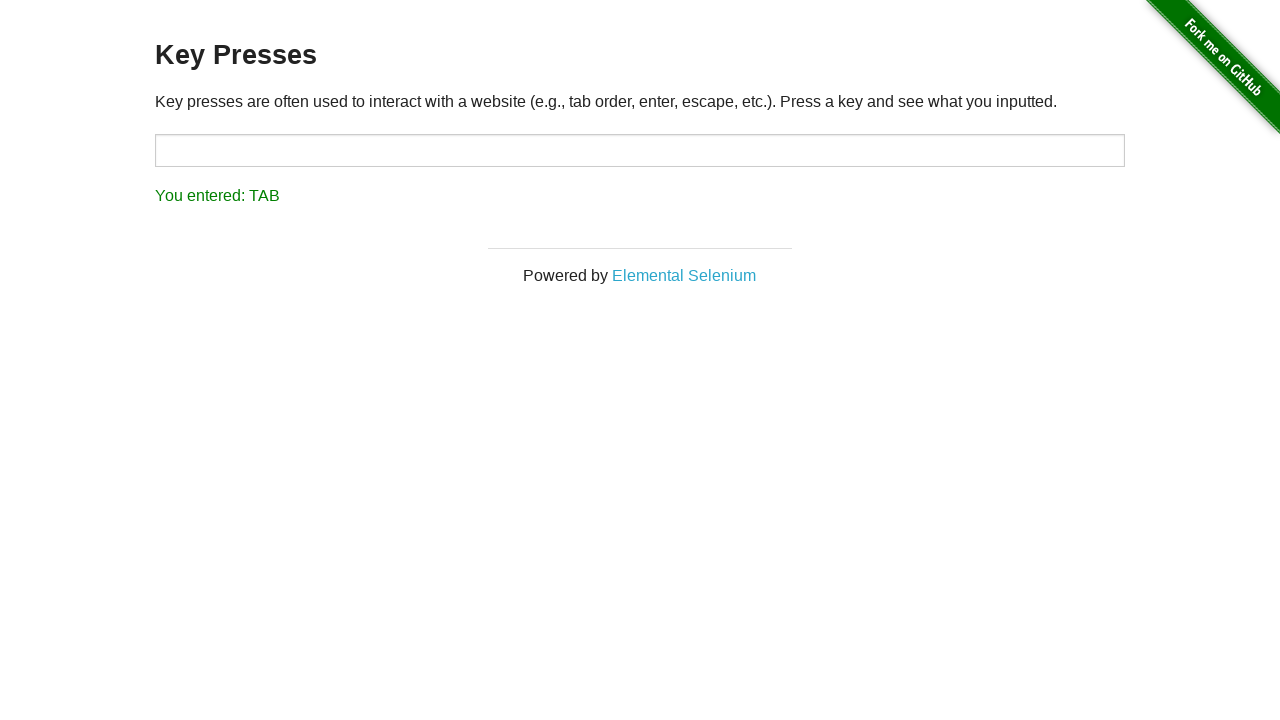

Retrieved result text after TAB key press
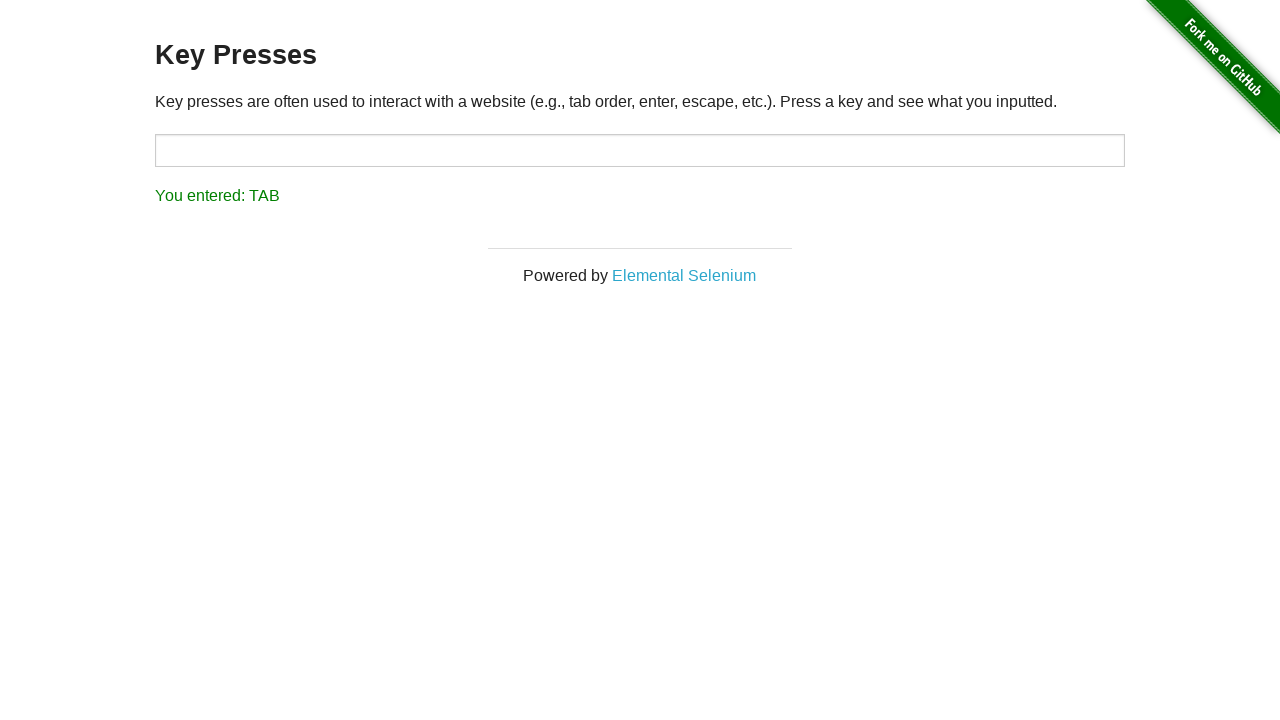

Verified result confirms TAB key was pressed
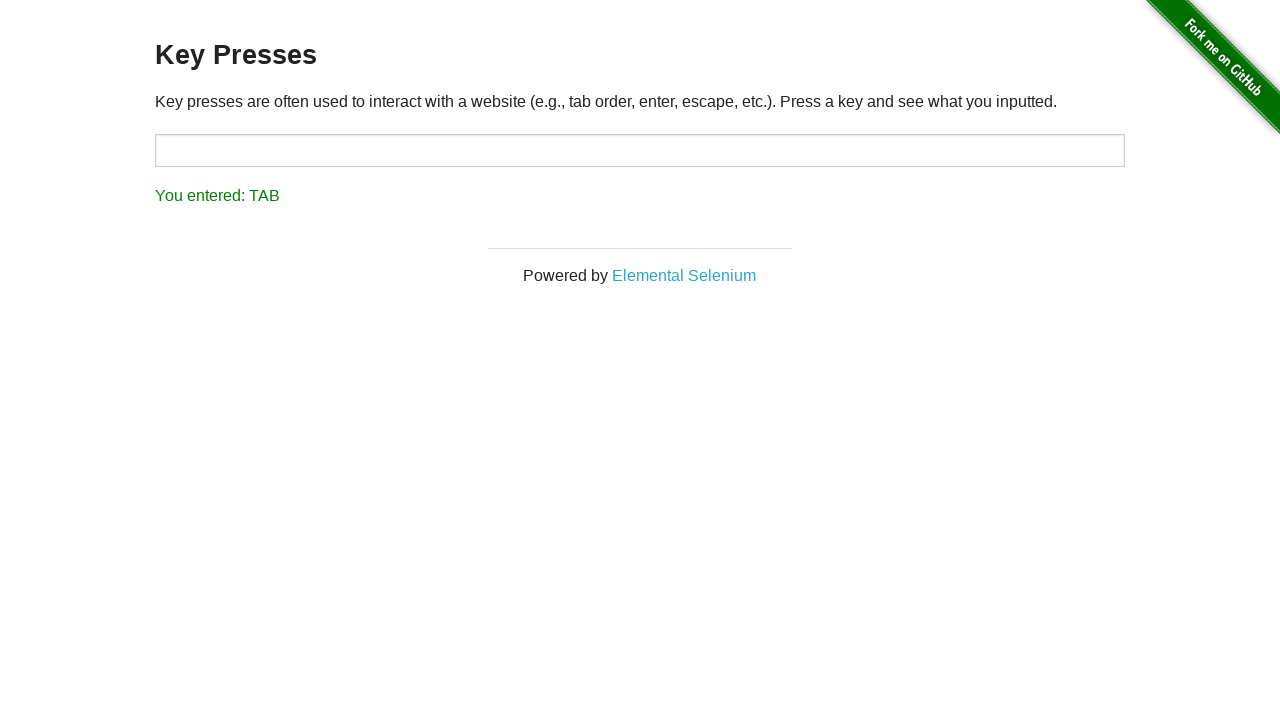

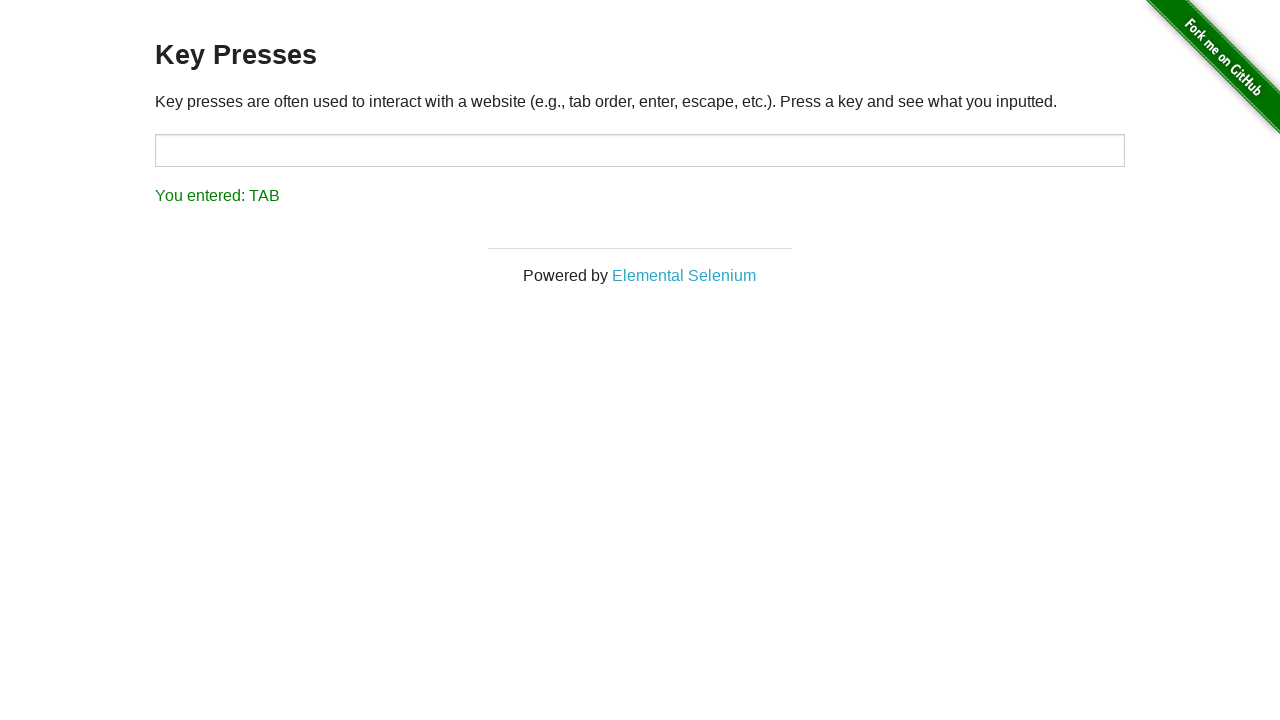